Tests various web element interactions on a practice page including clicking radio buttons, filling and clearing text fields, and clicking a hide button to toggle element visibility

Starting URL: https://rahulshettyacademy.com/AutomationPractice/

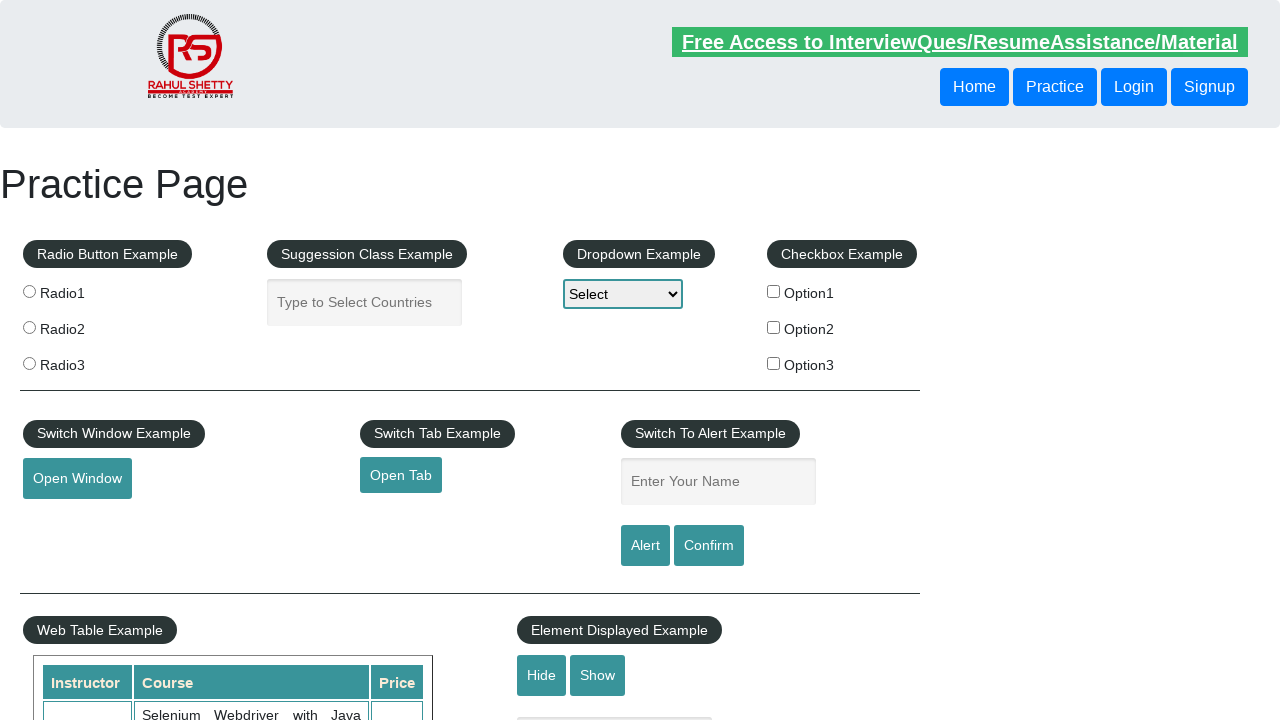

Waited for practice page header to load
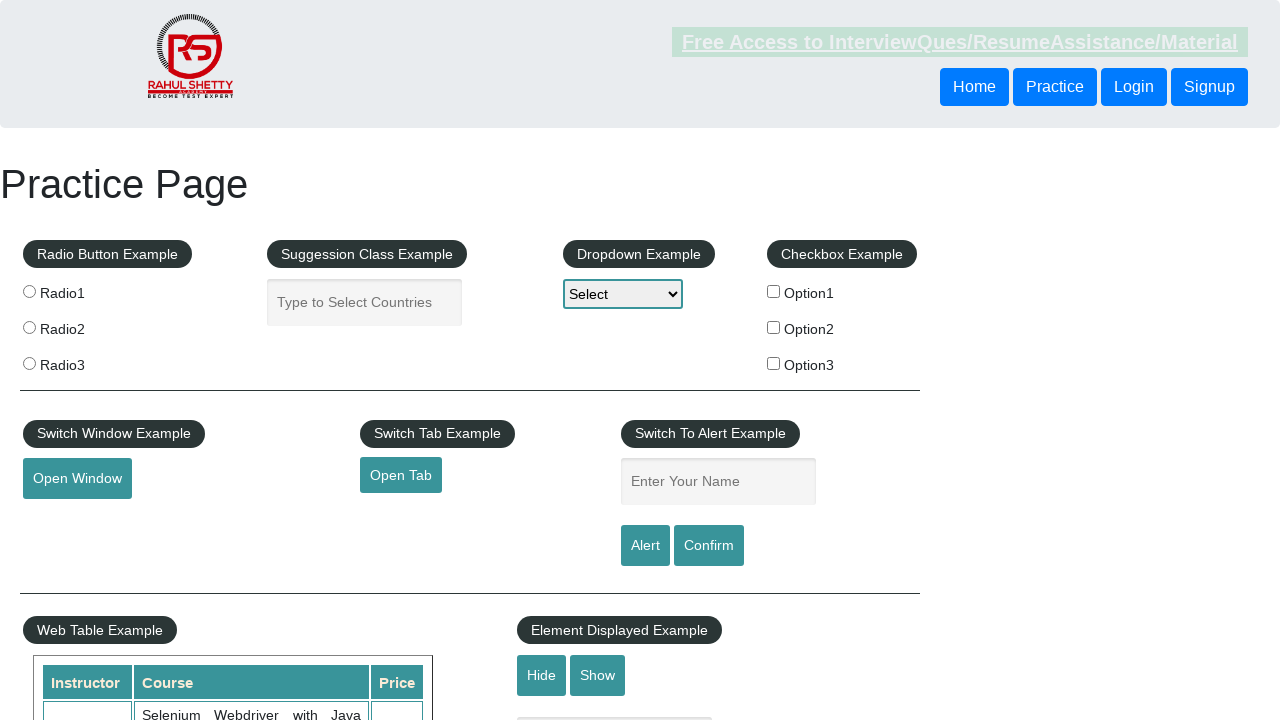

Clicked radio button 2 at (29, 327) on input[value='radio2']
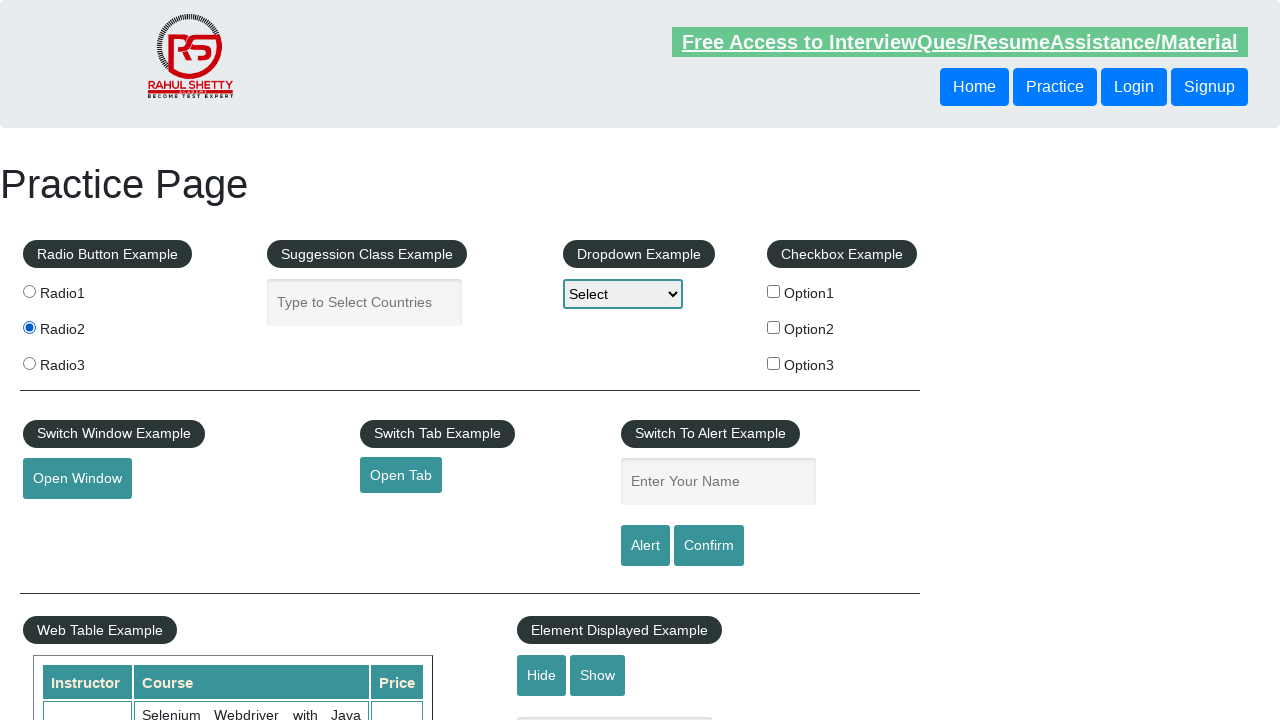

Filled name field with 'Bleh' on #name
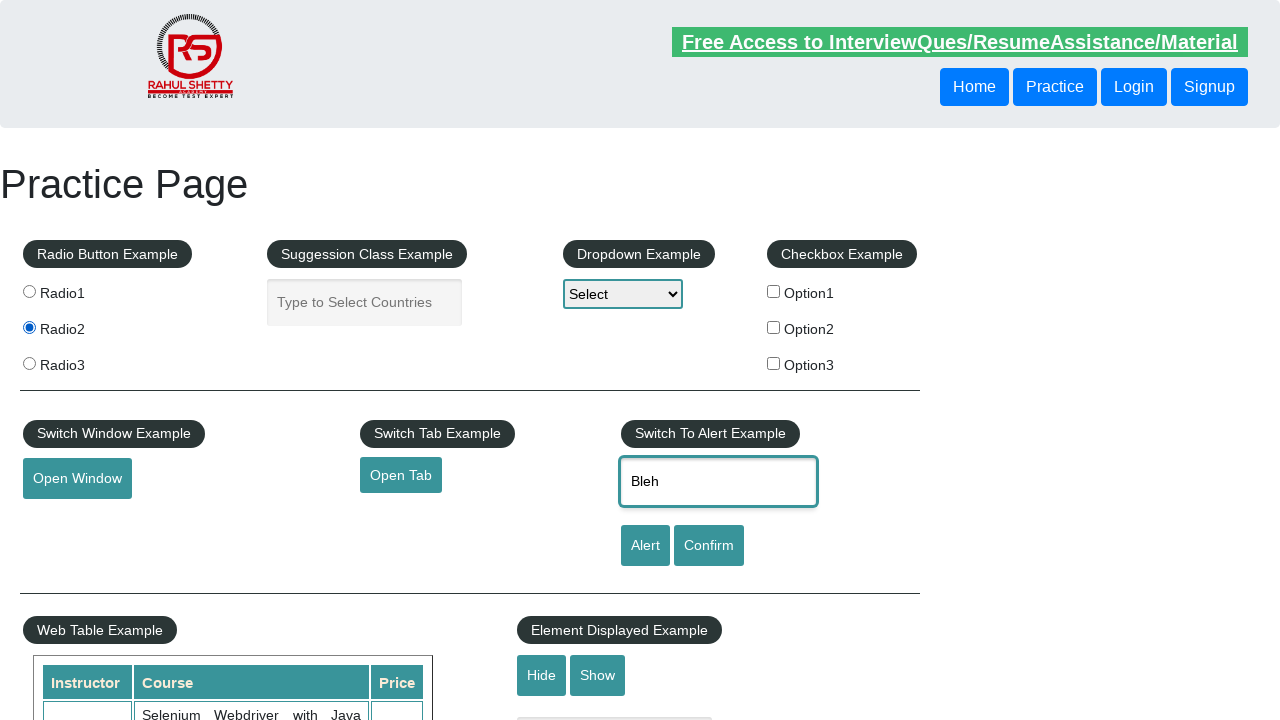

Cleared the name field on #name
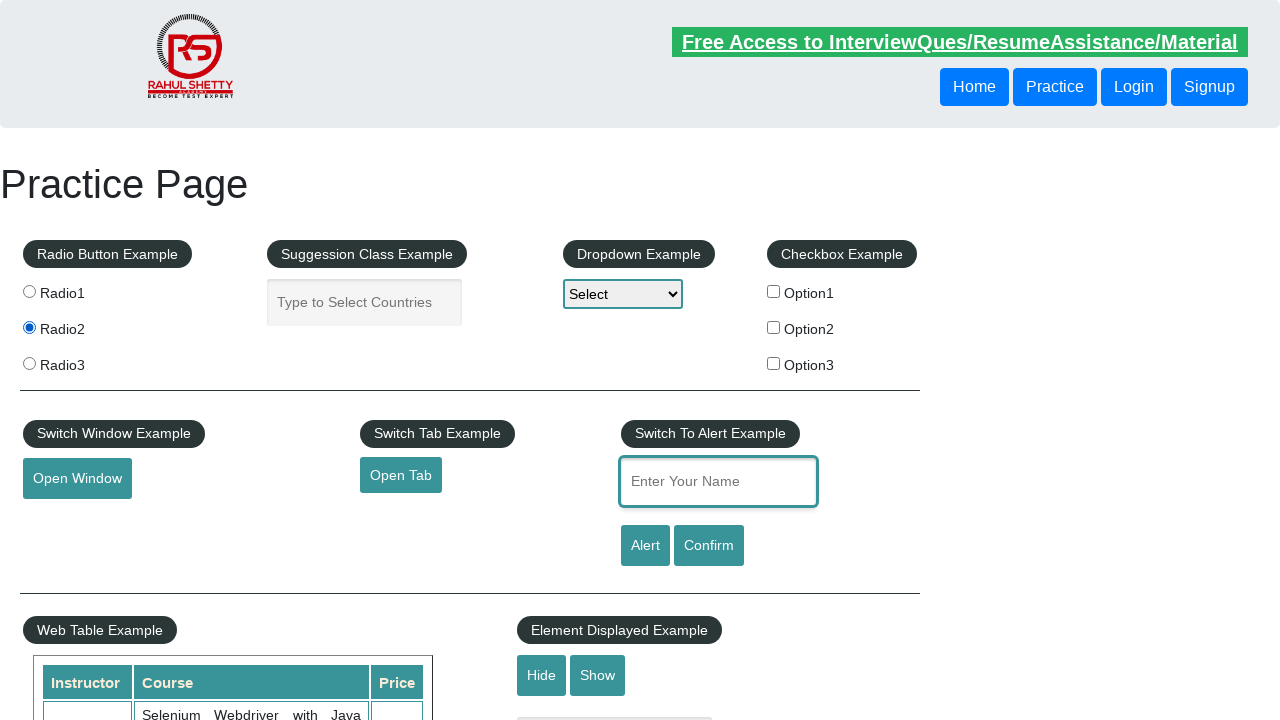

Clicked hide button to toggle text box visibility at (542, 675) on #hide-textbox
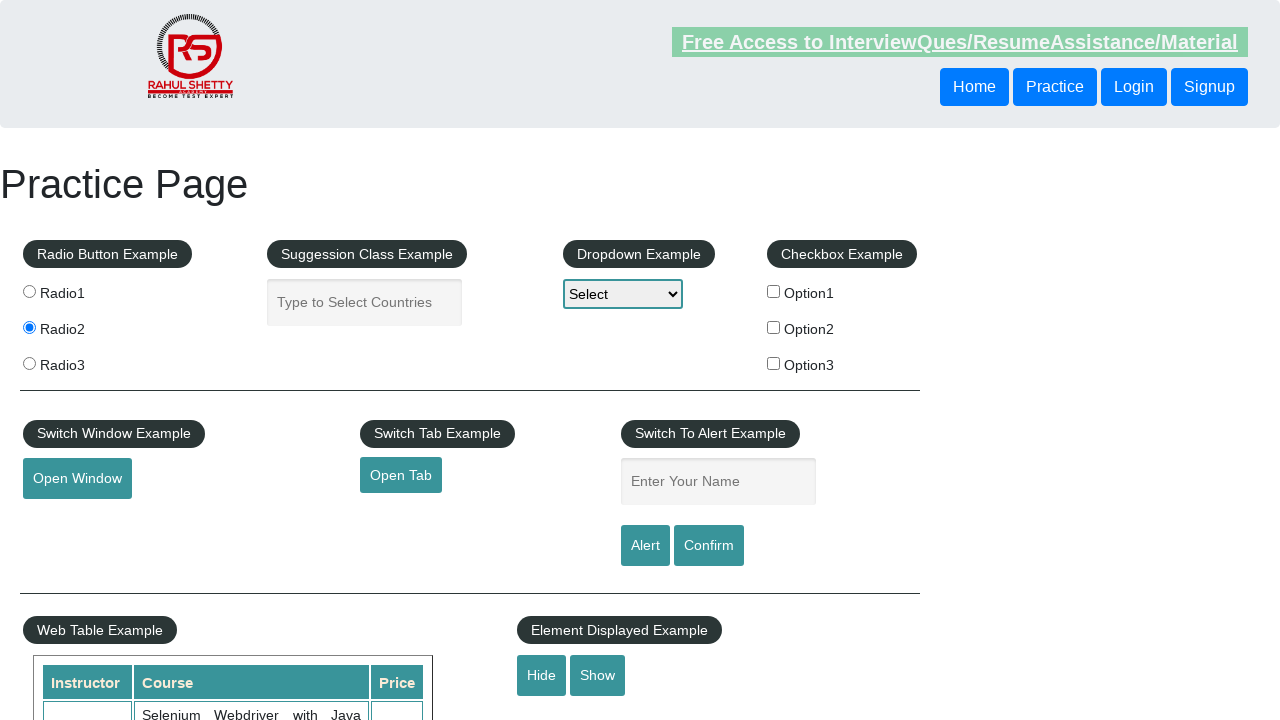

Waited for element state to update
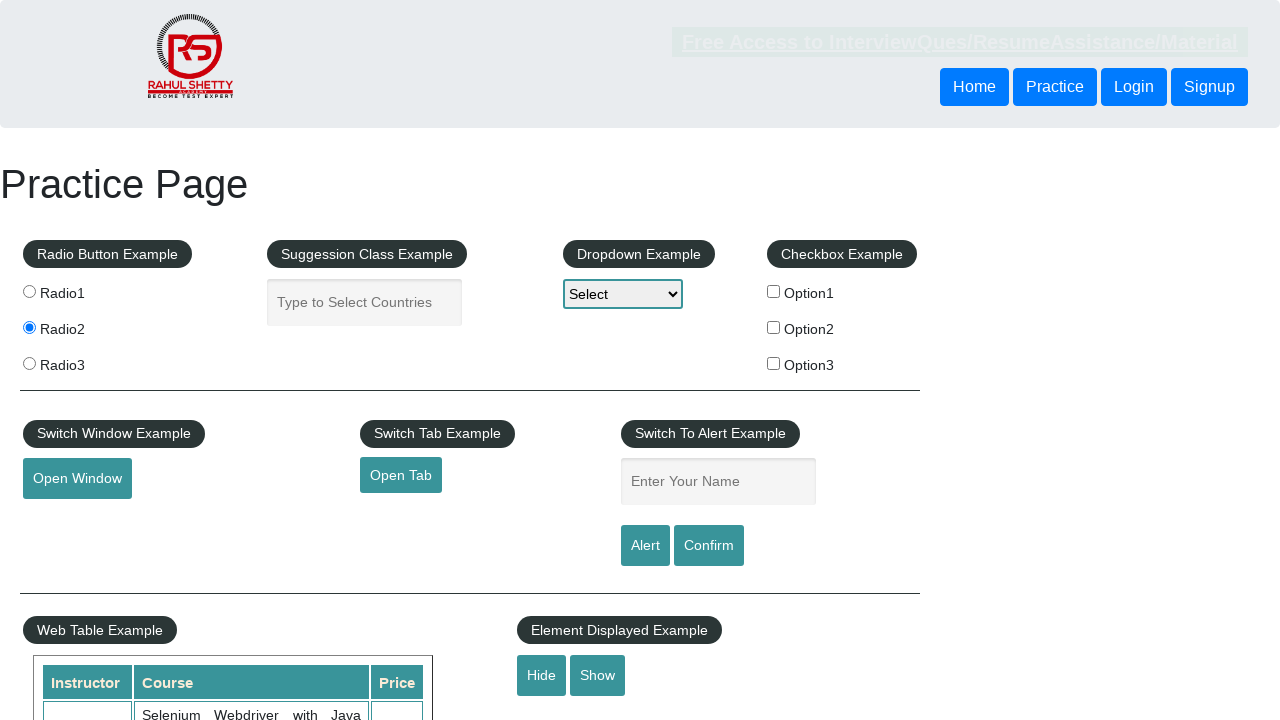

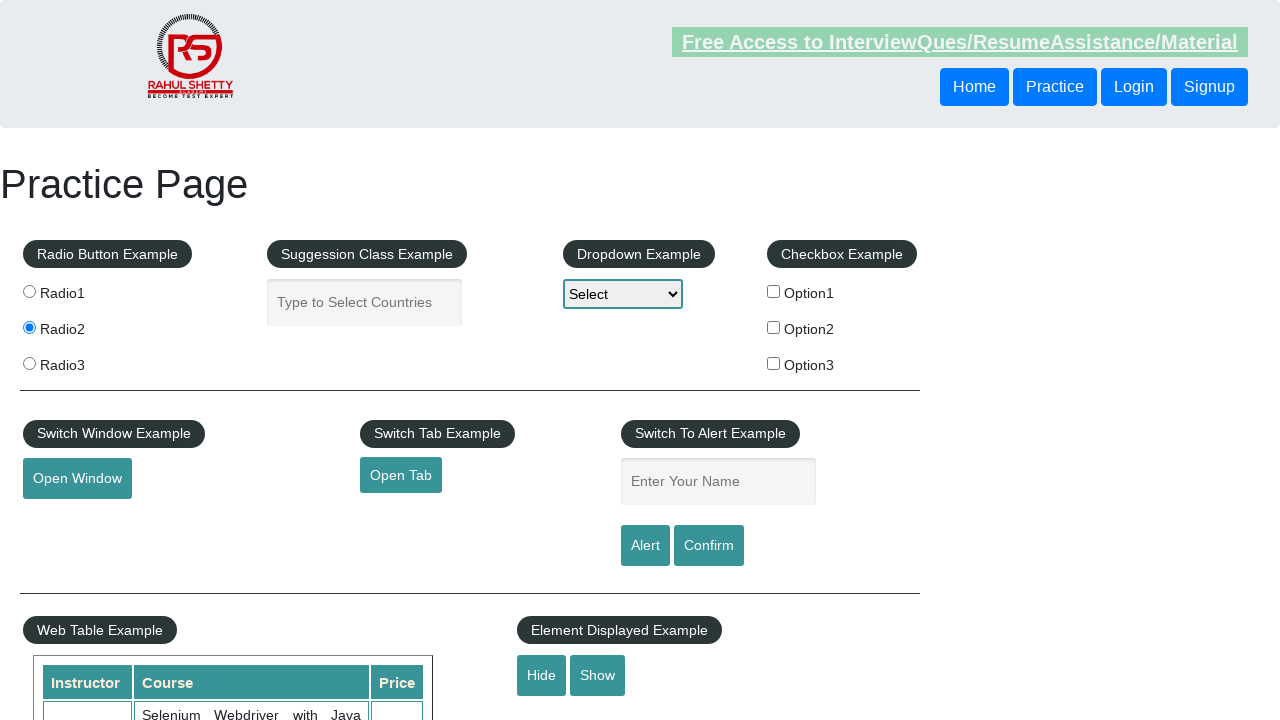